Navigates to OrangeHRM free trial page and interacts with the country dropdown by selecting an option

Starting URL: https://www.orangehrm.com/30-day-free-trial/

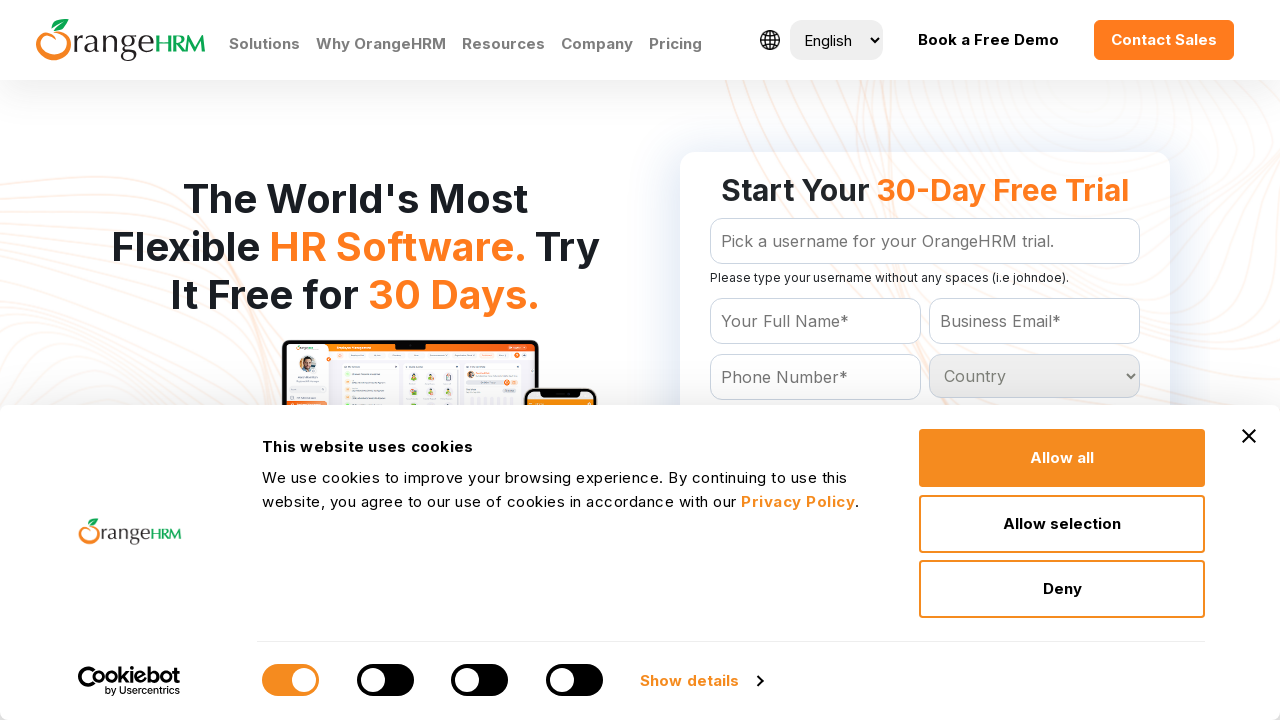

Navigated to OrangeHRM free trial page
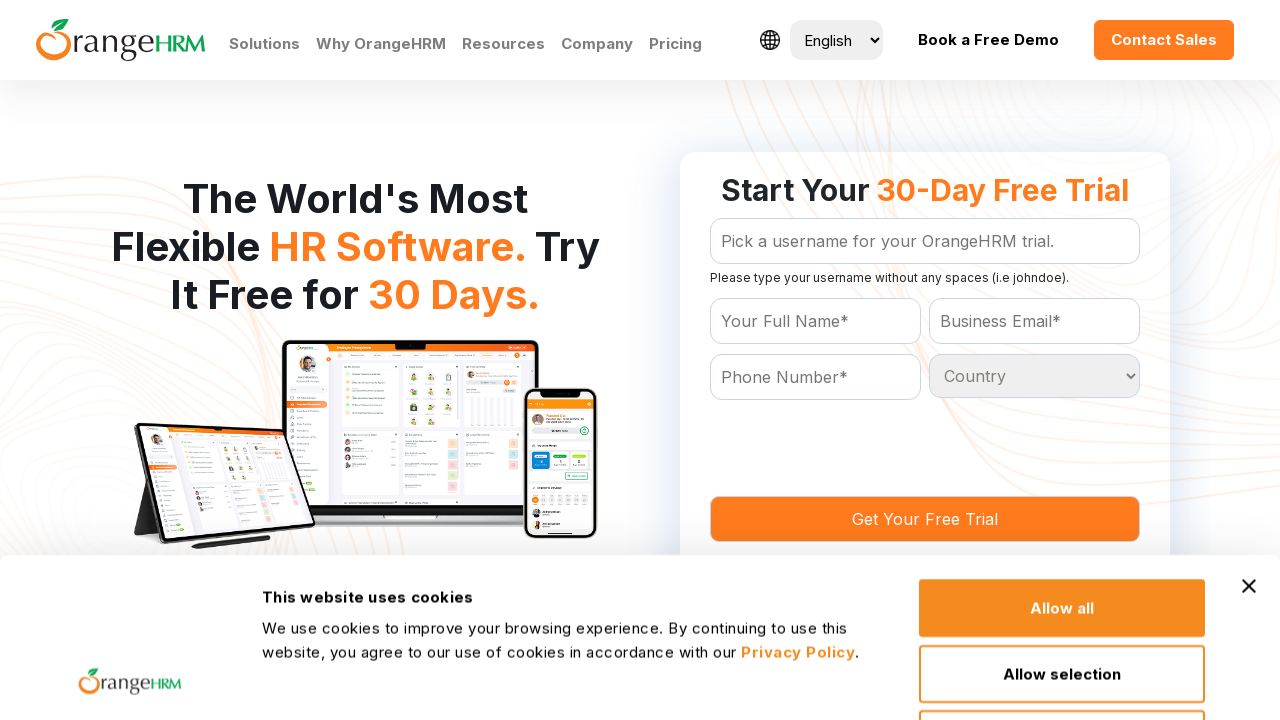

Located country dropdown element
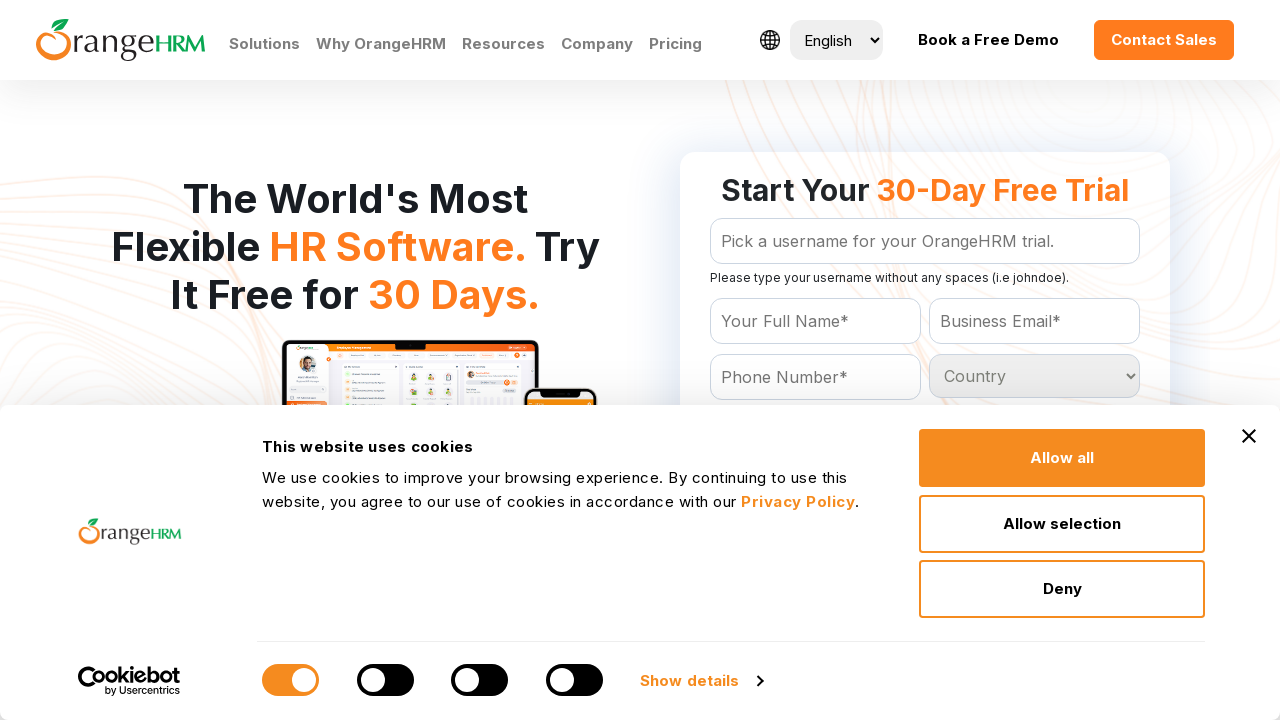

Selected 'United States' from country dropdown on #Form_getForm_Country
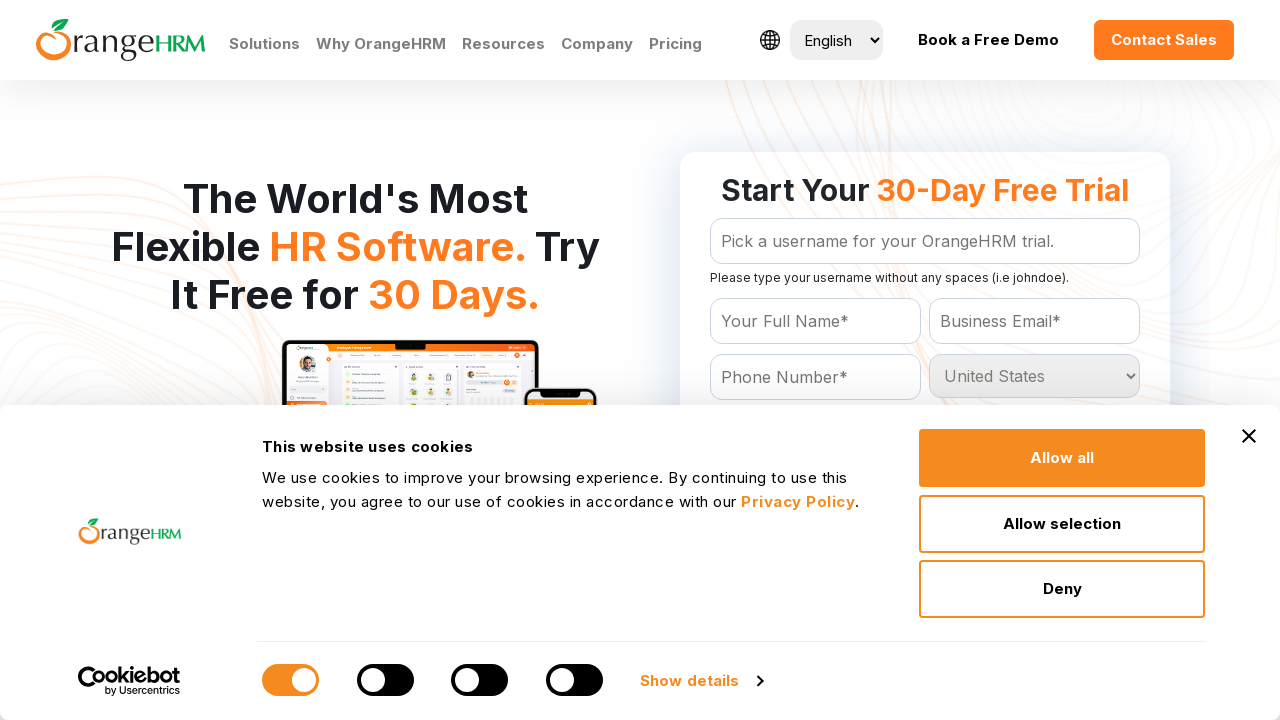

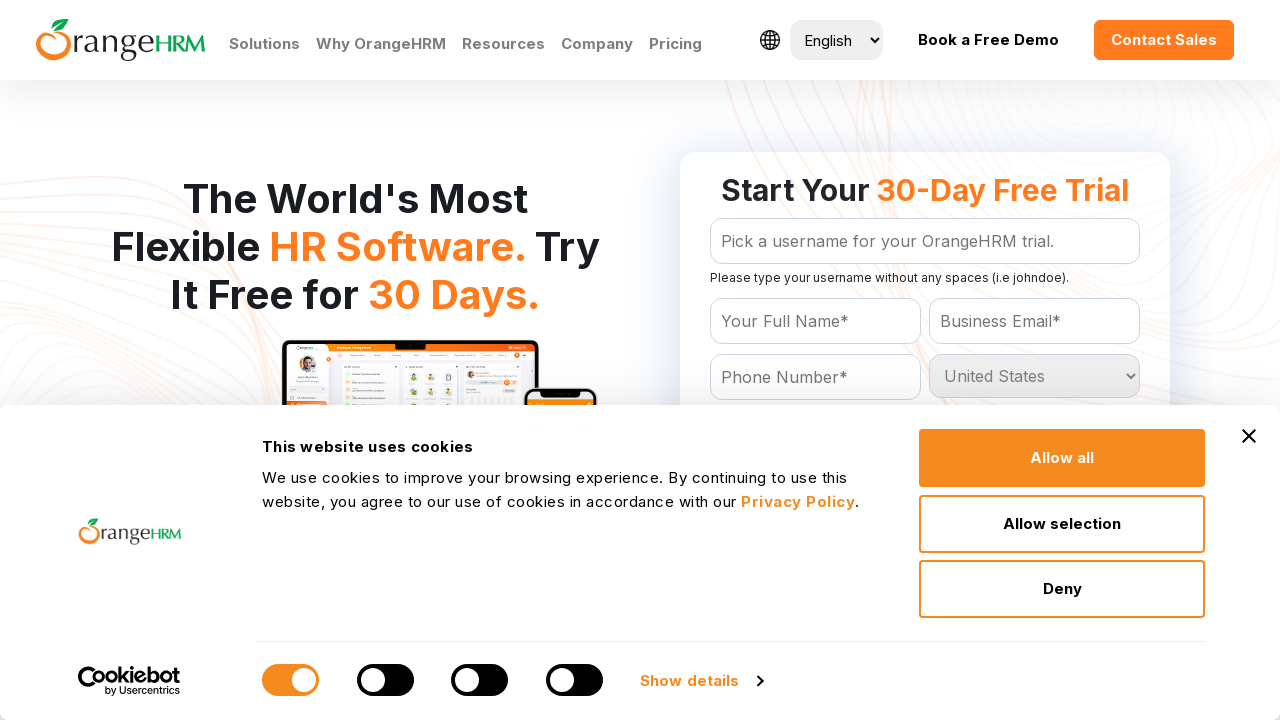